Tests scroll functionality by filling name and date fields that require scrolling

Starting URL: https://formy-project.herokuapp.com/scroll

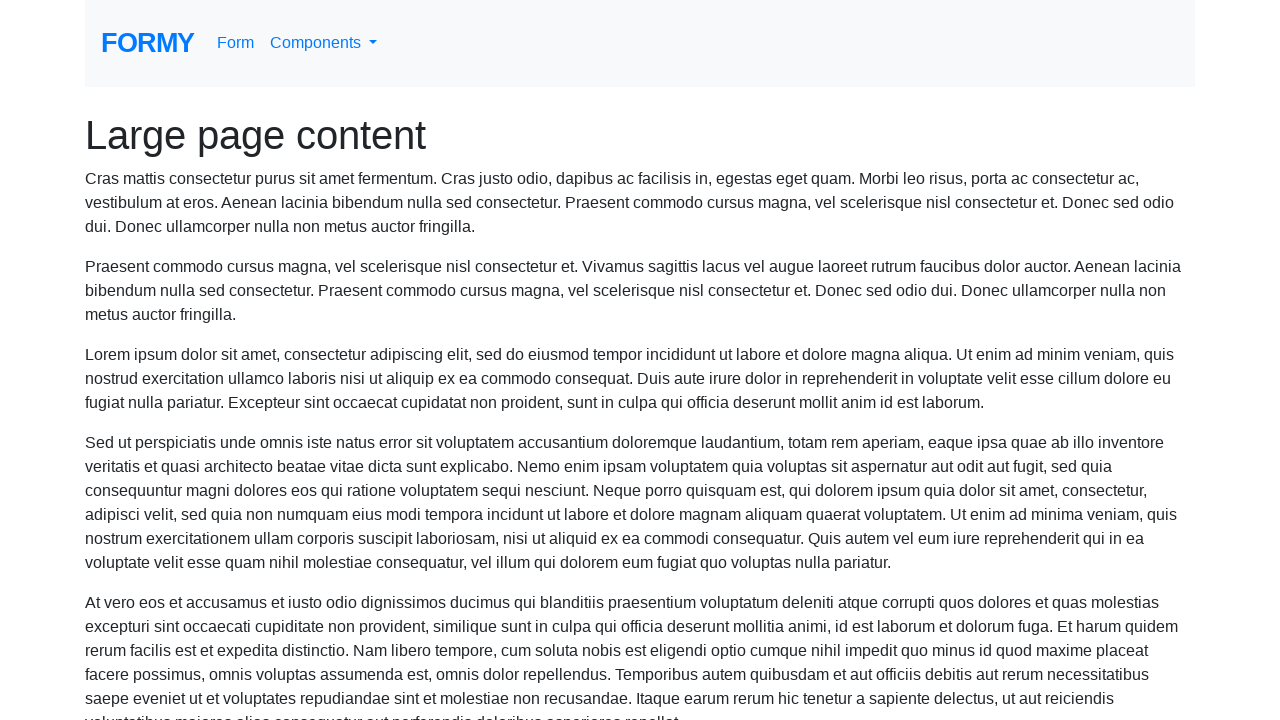

Scrolled name field into view
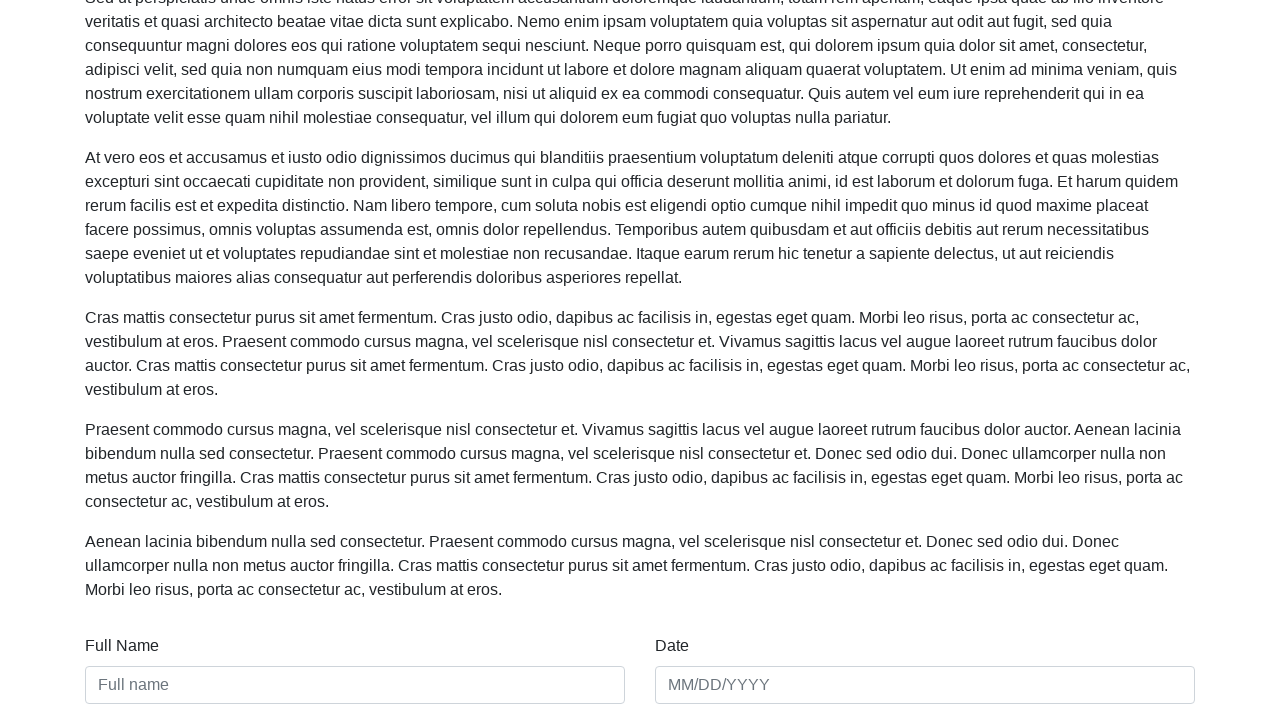

Filled name field with 'Ngoc Vu' on #name
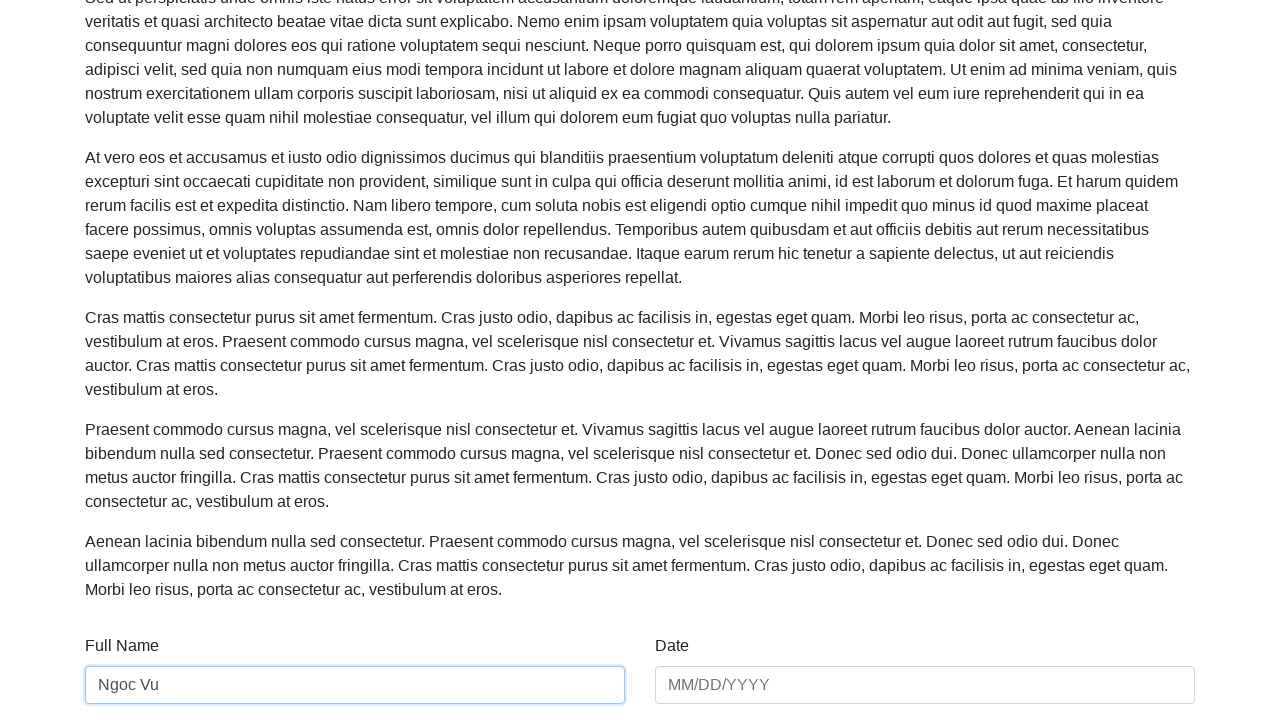

Filled date field with '01/29/2022' on #date
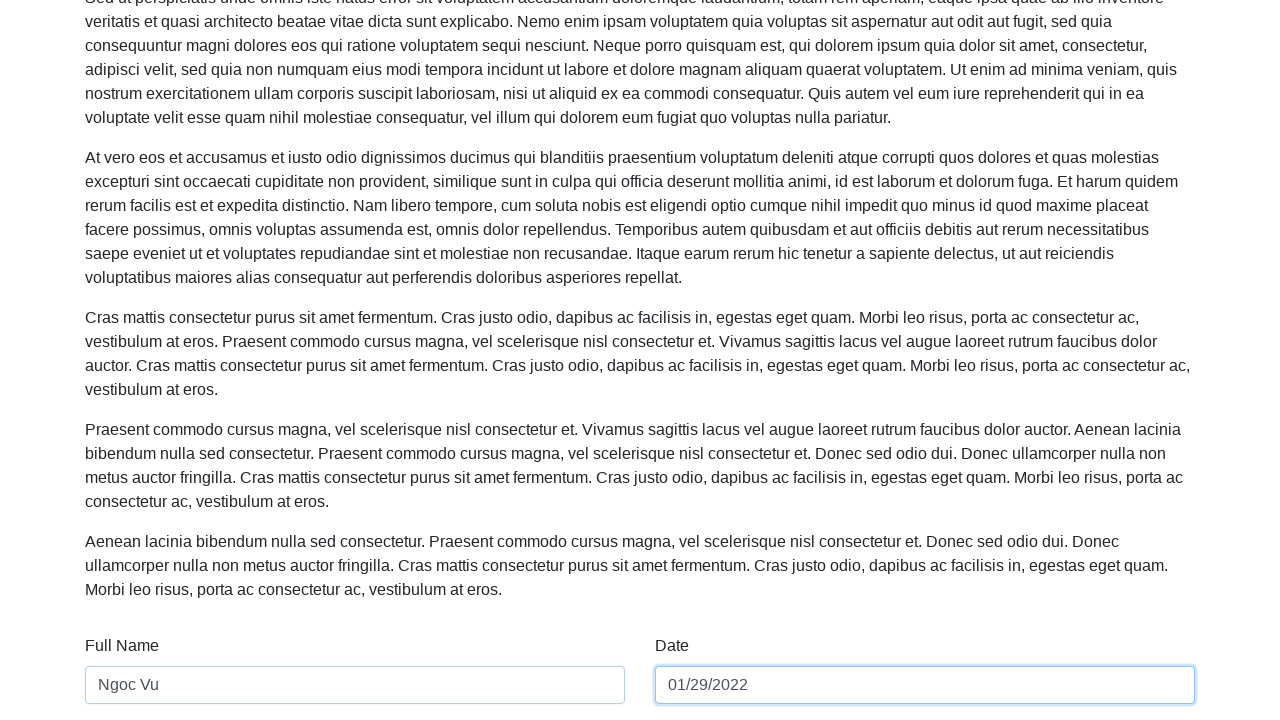

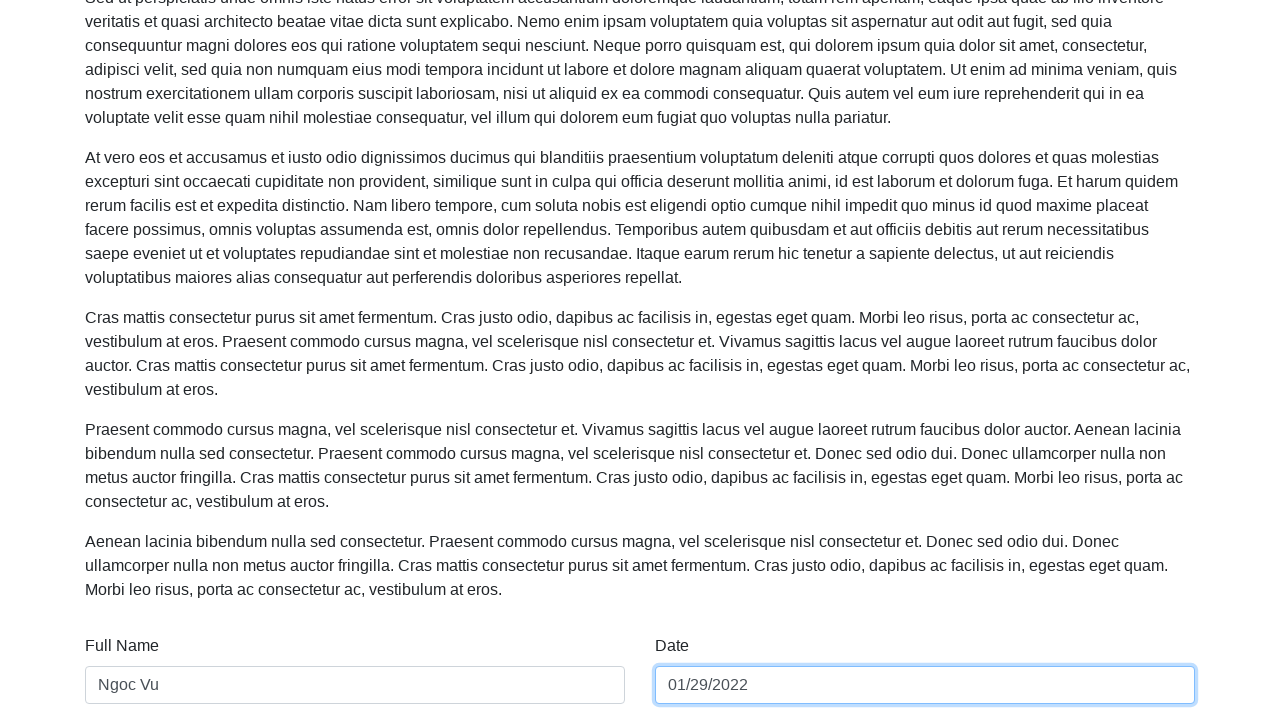